Tests alert handling functionality by triggering different types of alerts (simple alert and confirmation dialog) and interacting with them

Starting URL: https://rahulshettyacademy.com/AutomationPractice/

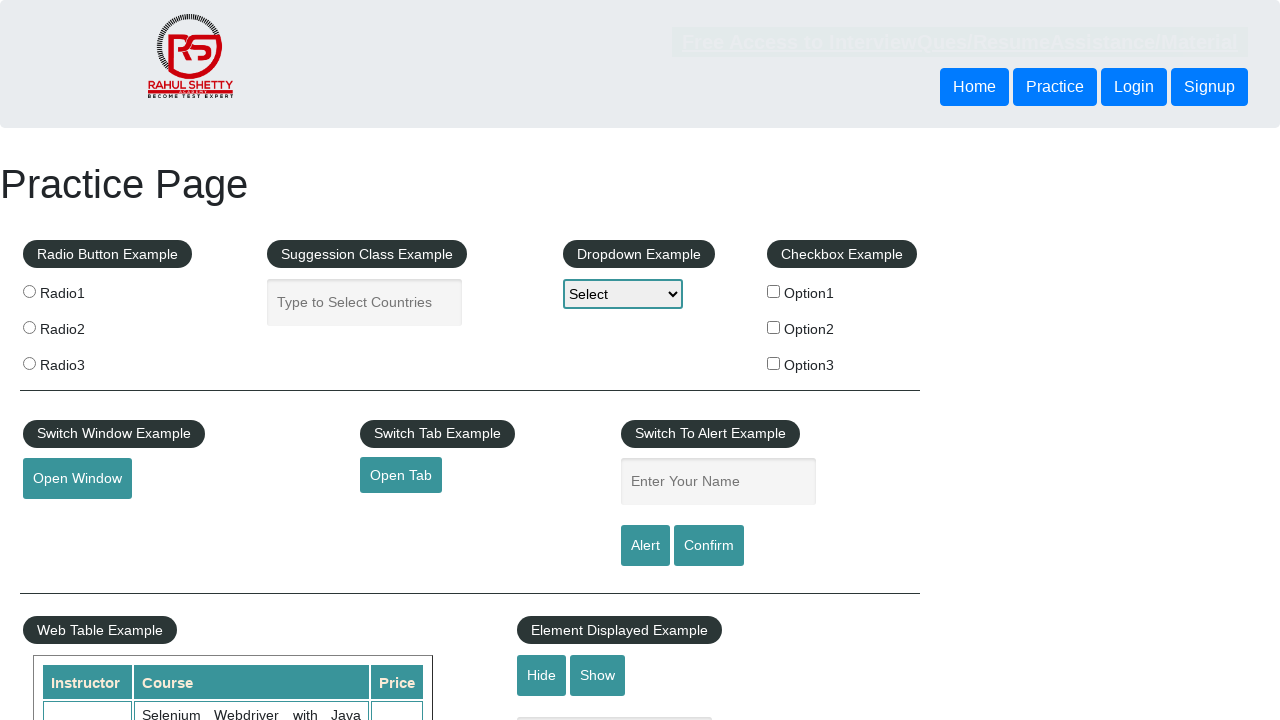

Filled name field with 'Pavani Katragadda' on #name
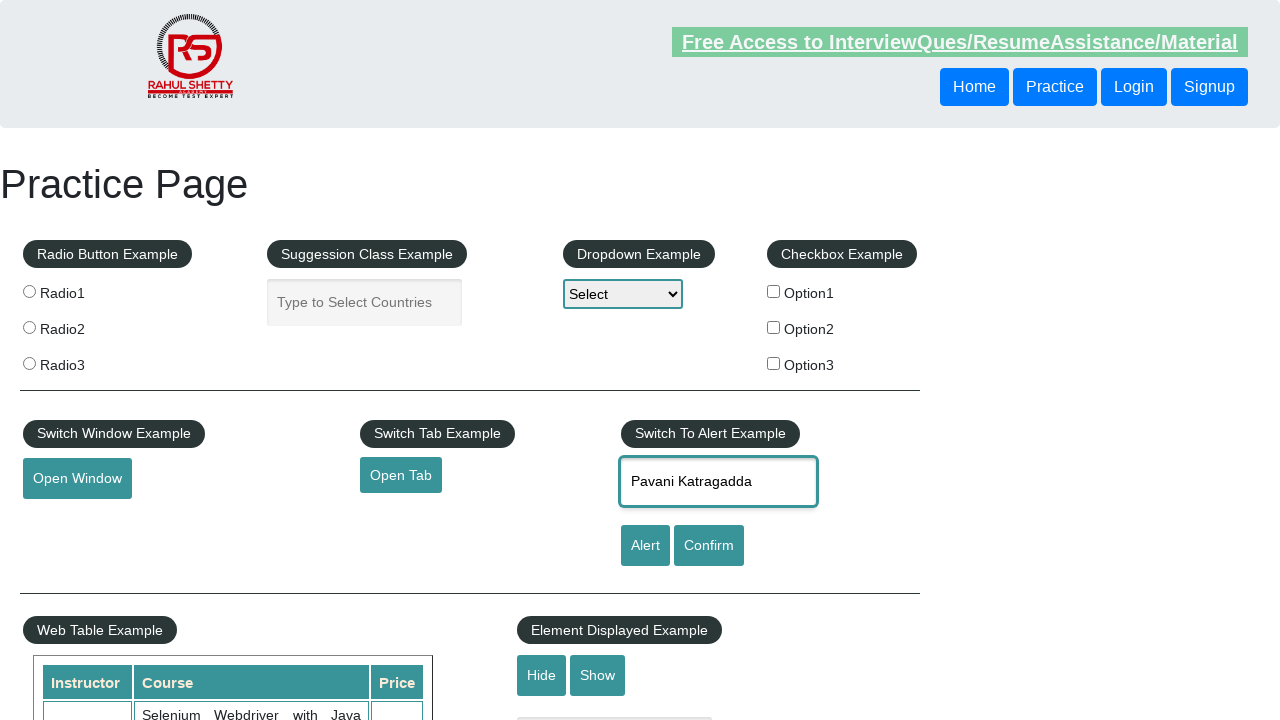

Clicked alert button to trigger simple alert at (645, 546) on #alertbtn
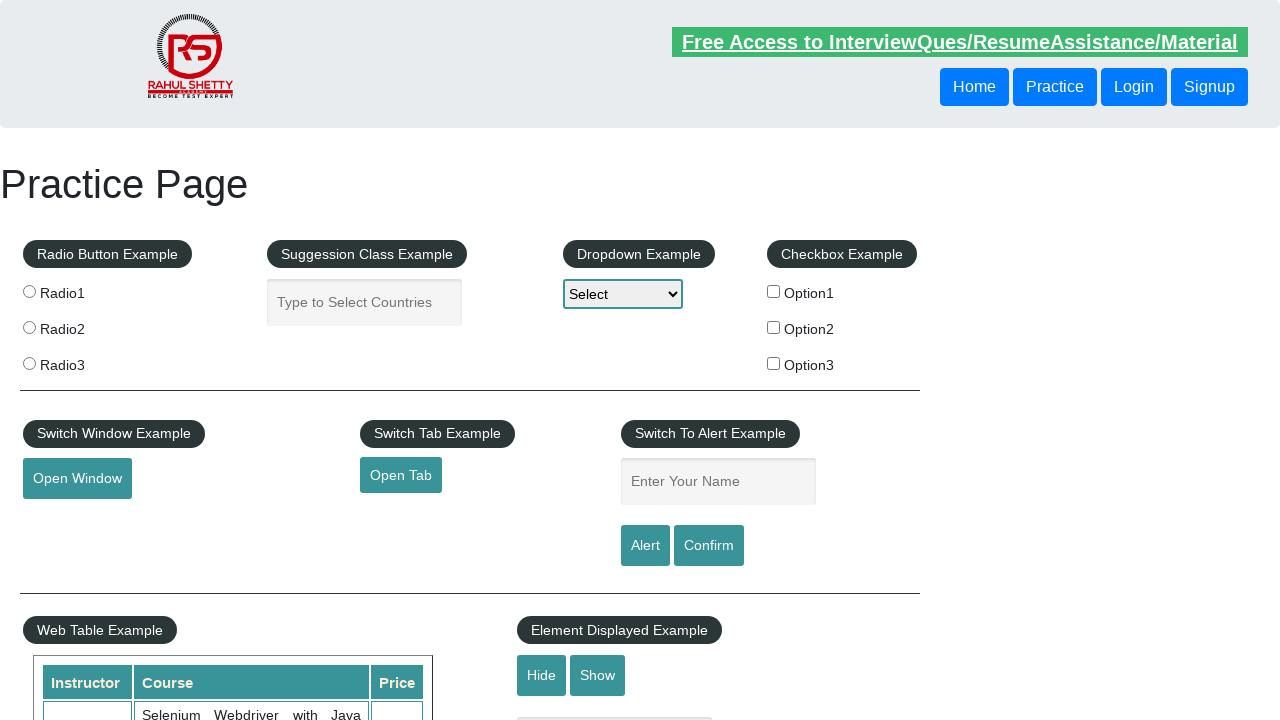

Set up dialog handler to accept simple alert
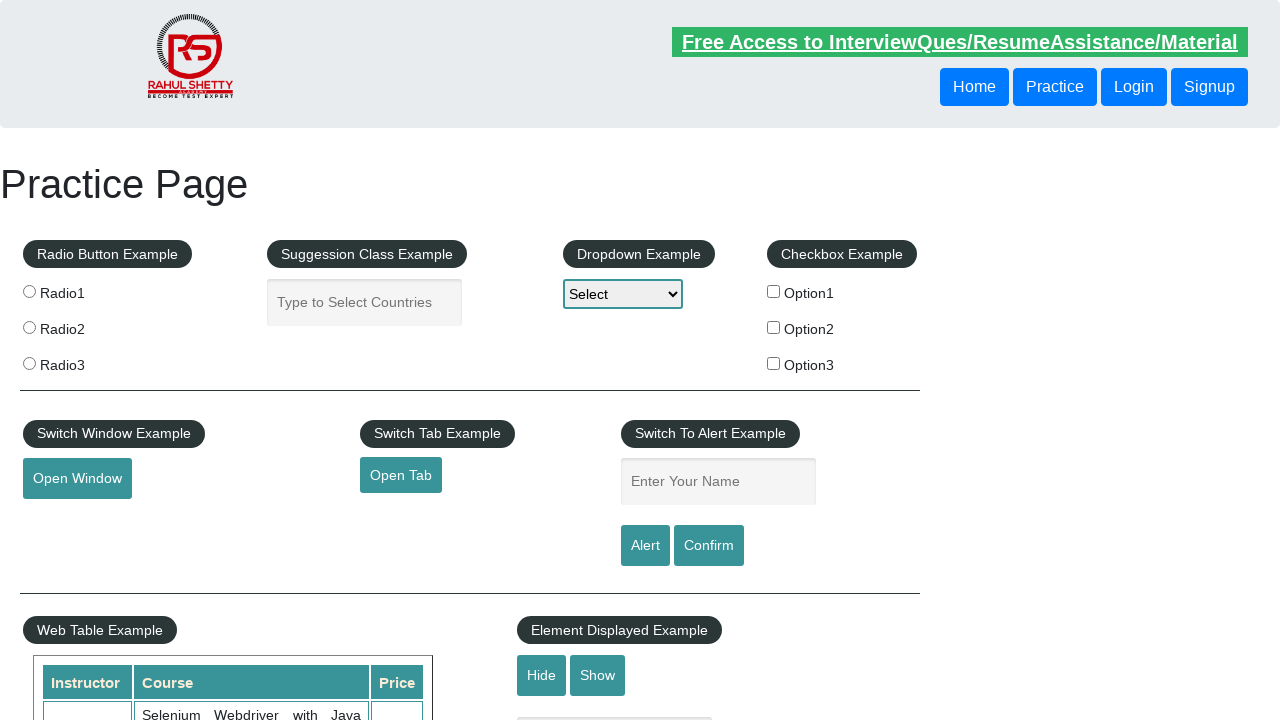

Clicked confirm button to trigger confirmation dialog at (709, 546) on #confirmbtn
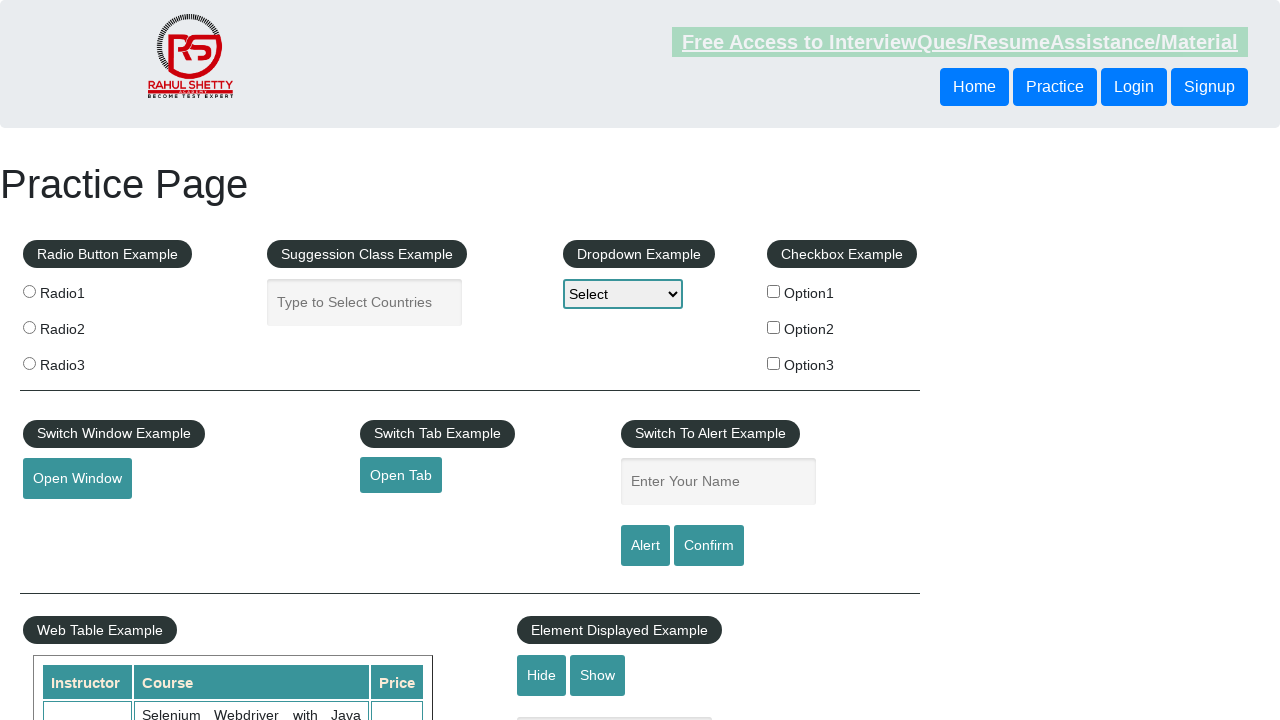

Set up dialog handler to dismiss confirmation dialog
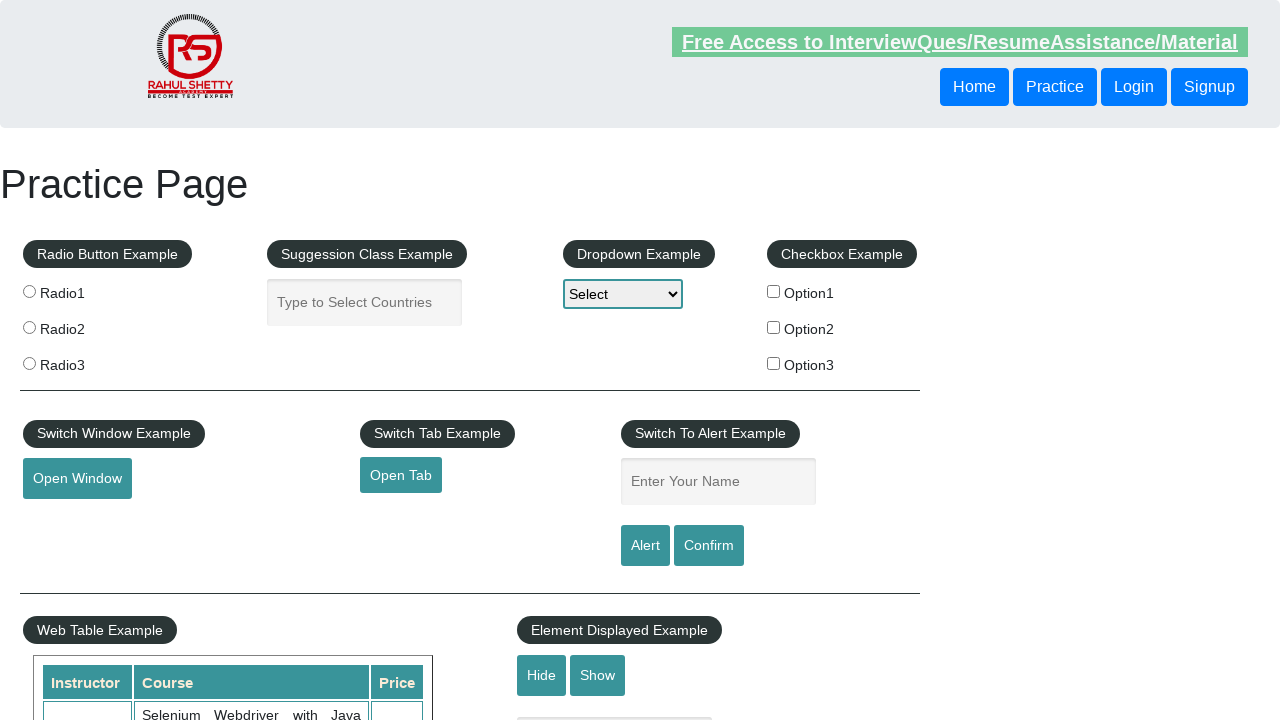

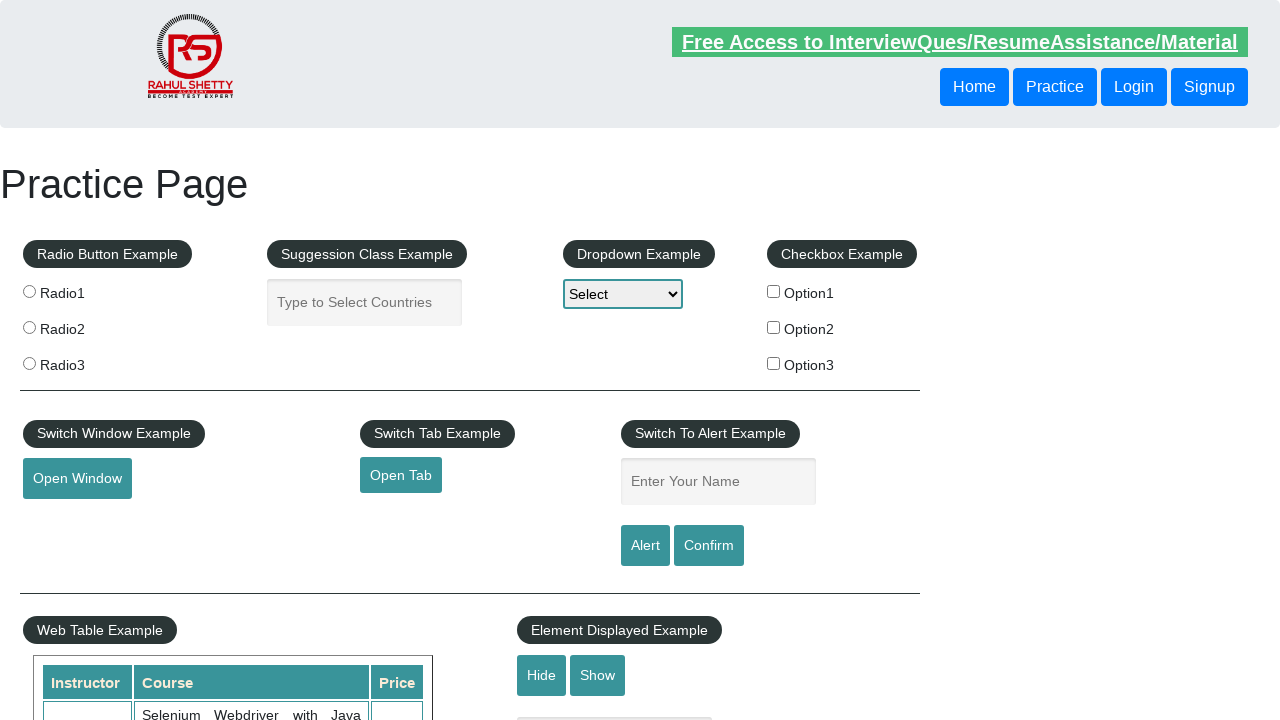